Tests that edits are saved when the input field loses focus (blur event)

Starting URL: https://demo.playwright.dev/todomvc

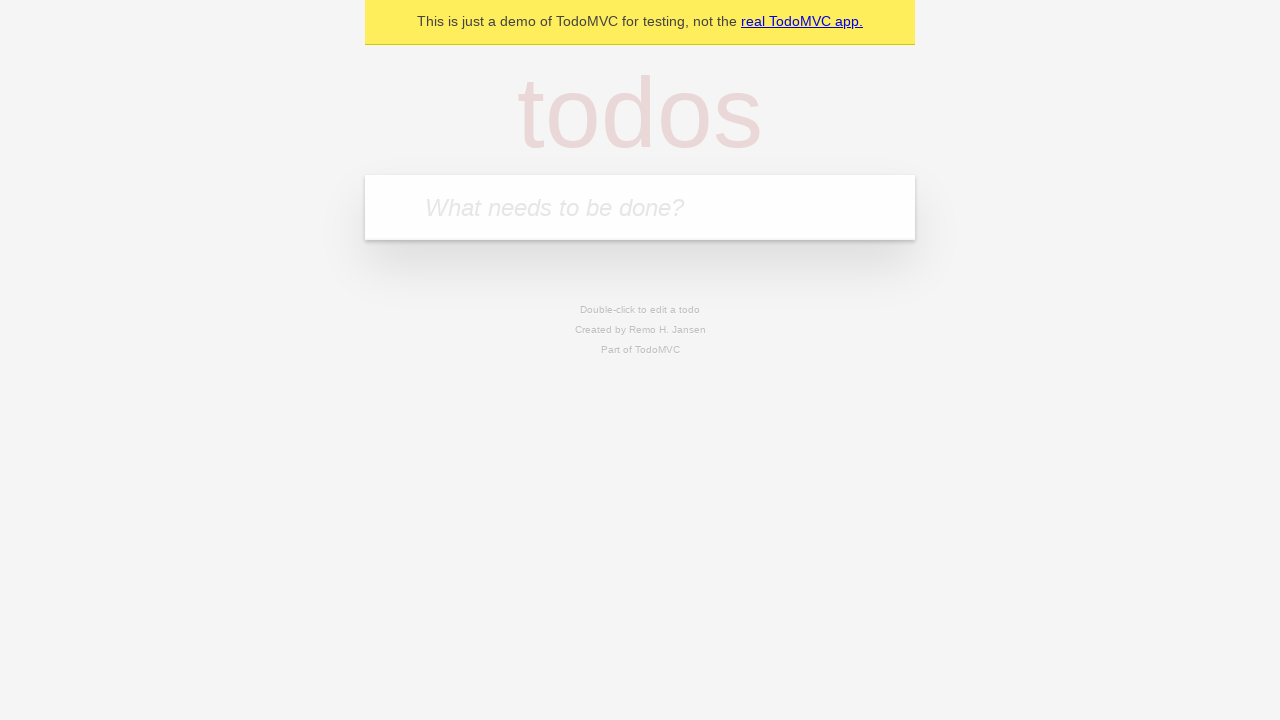

Filled first todo with 'buy some cheese' on internal:attr=[placeholder="What needs to be done?"i]
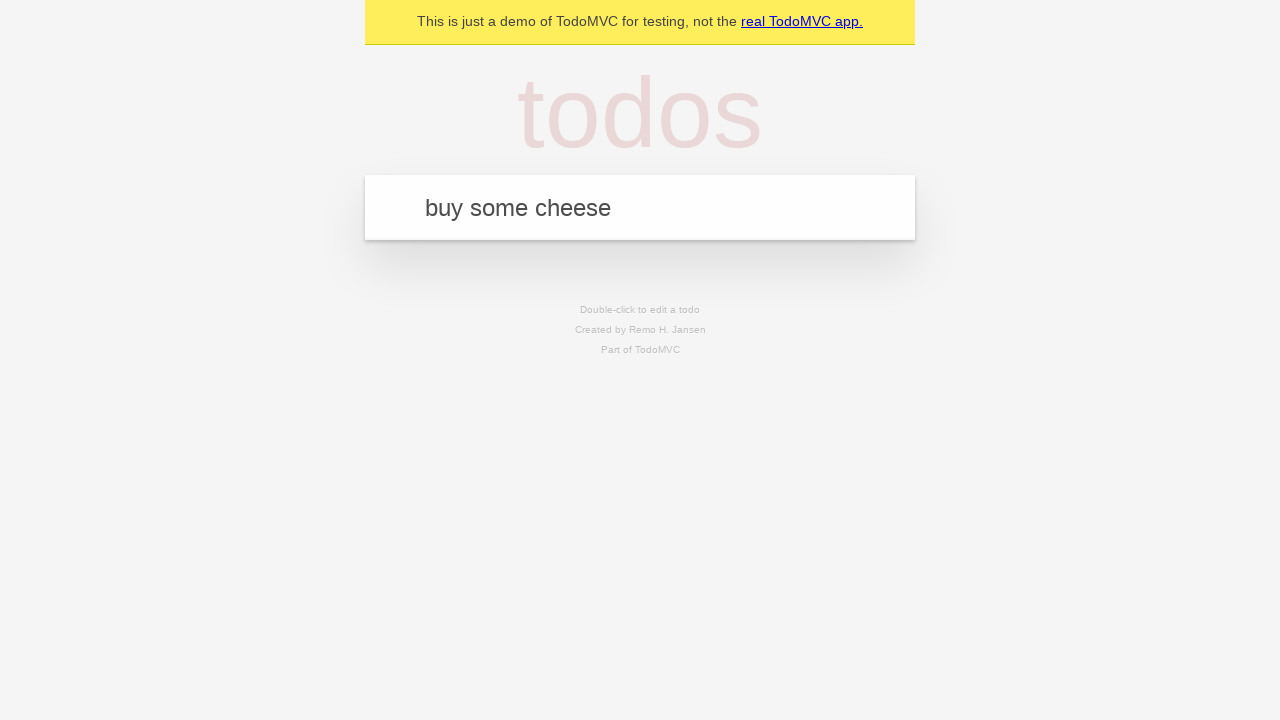

Pressed Enter to create first todo on internal:attr=[placeholder="What needs to be done?"i]
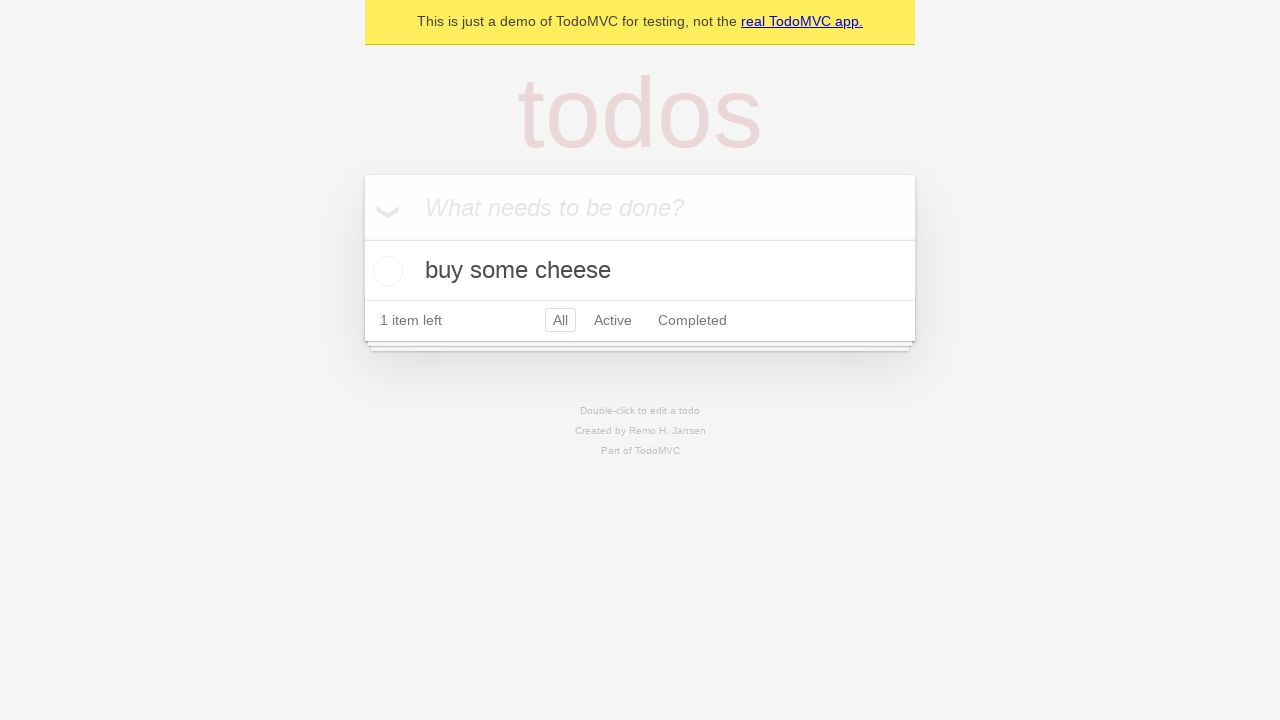

Filled second todo with 'feed the cat' on internal:attr=[placeholder="What needs to be done?"i]
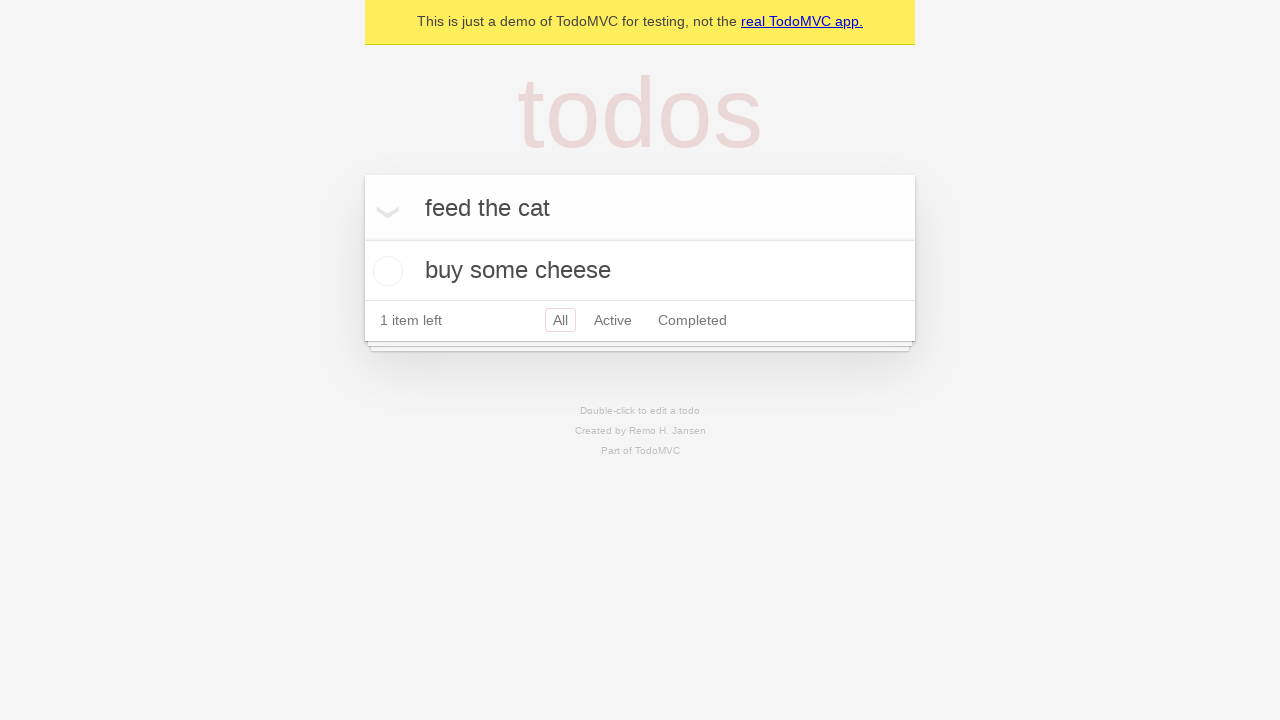

Pressed Enter to create second todo on internal:attr=[placeholder="What needs to be done?"i]
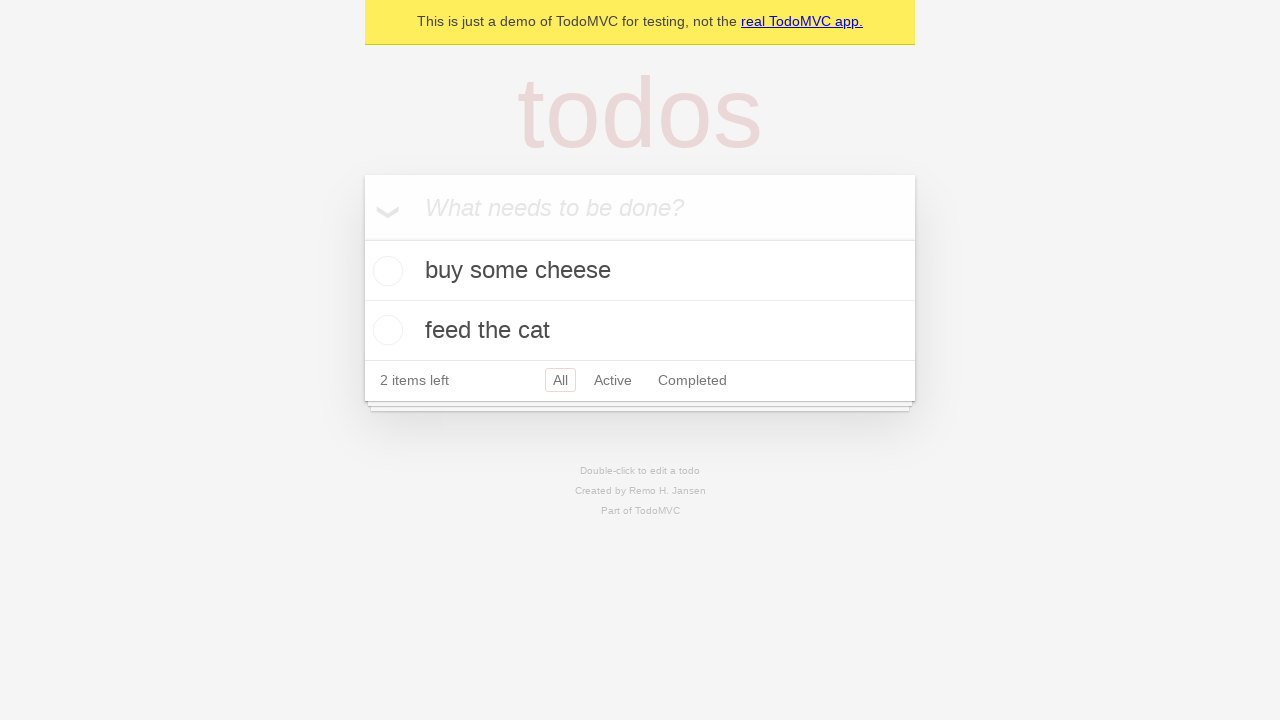

Filled third todo with 'book a doctors appointment' on internal:attr=[placeholder="What needs to be done?"i]
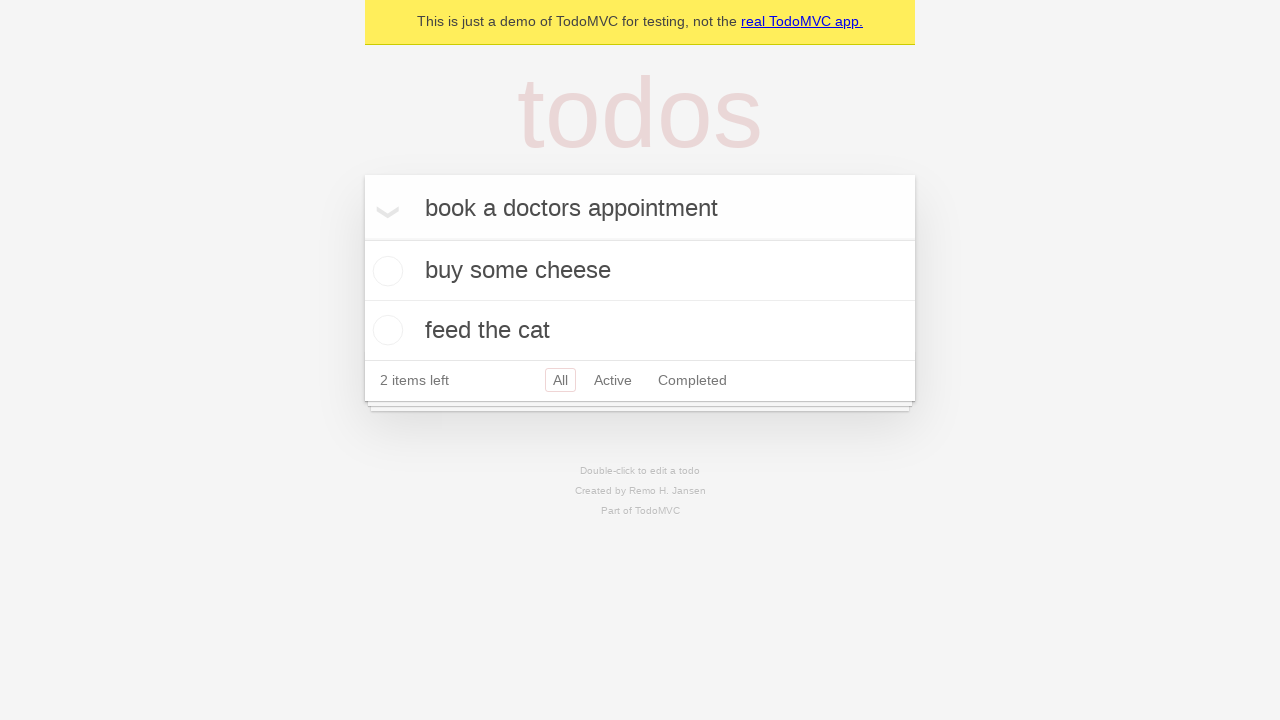

Pressed Enter to create third todo on internal:attr=[placeholder="What needs to be done?"i]
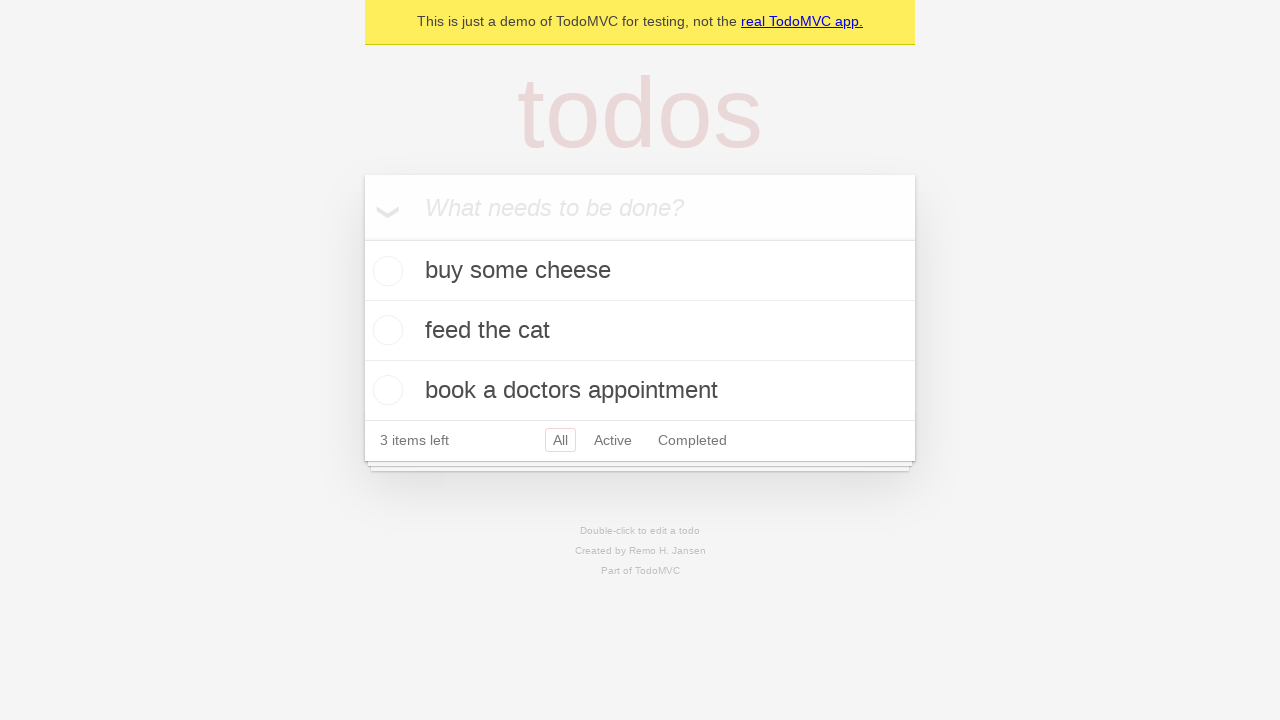

Double-clicked second todo to enter edit mode at (640, 331) on internal:testid=[data-testid="todo-item"s] >> nth=1
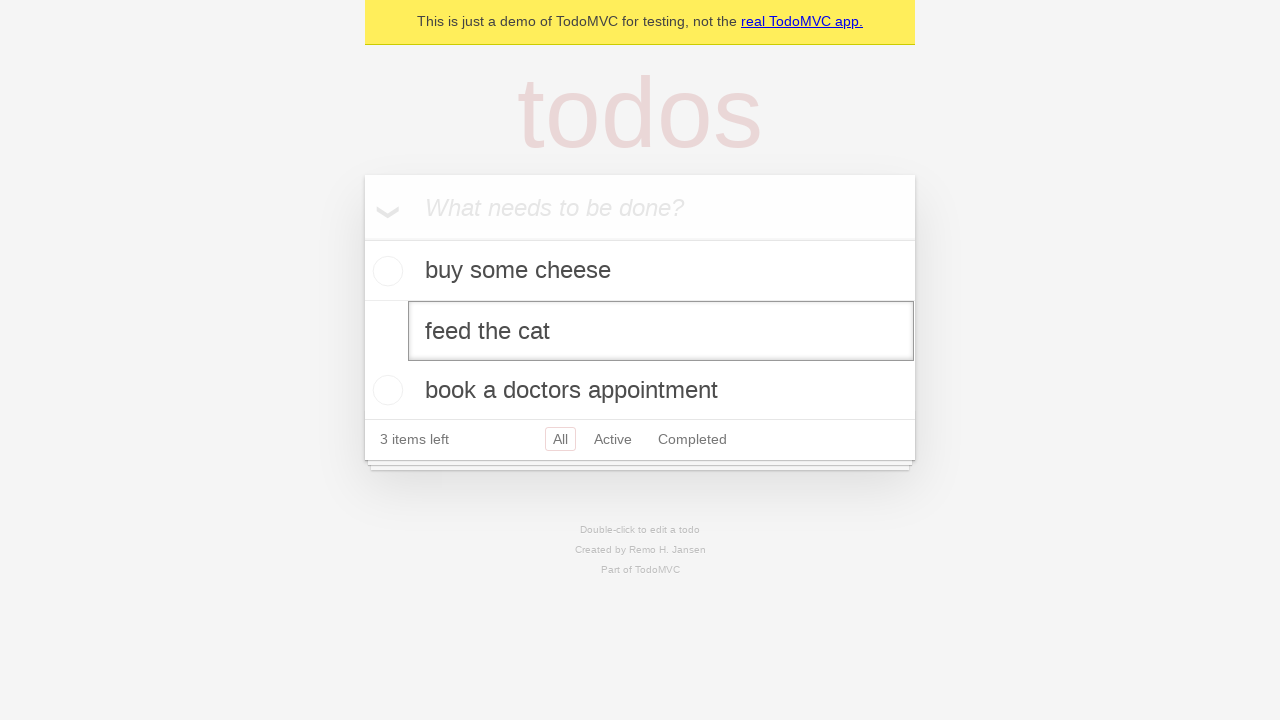

Filled edit field with 'buy some sausages' on internal:testid=[data-testid="todo-item"s] >> nth=1 >> internal:role=textbox[nam
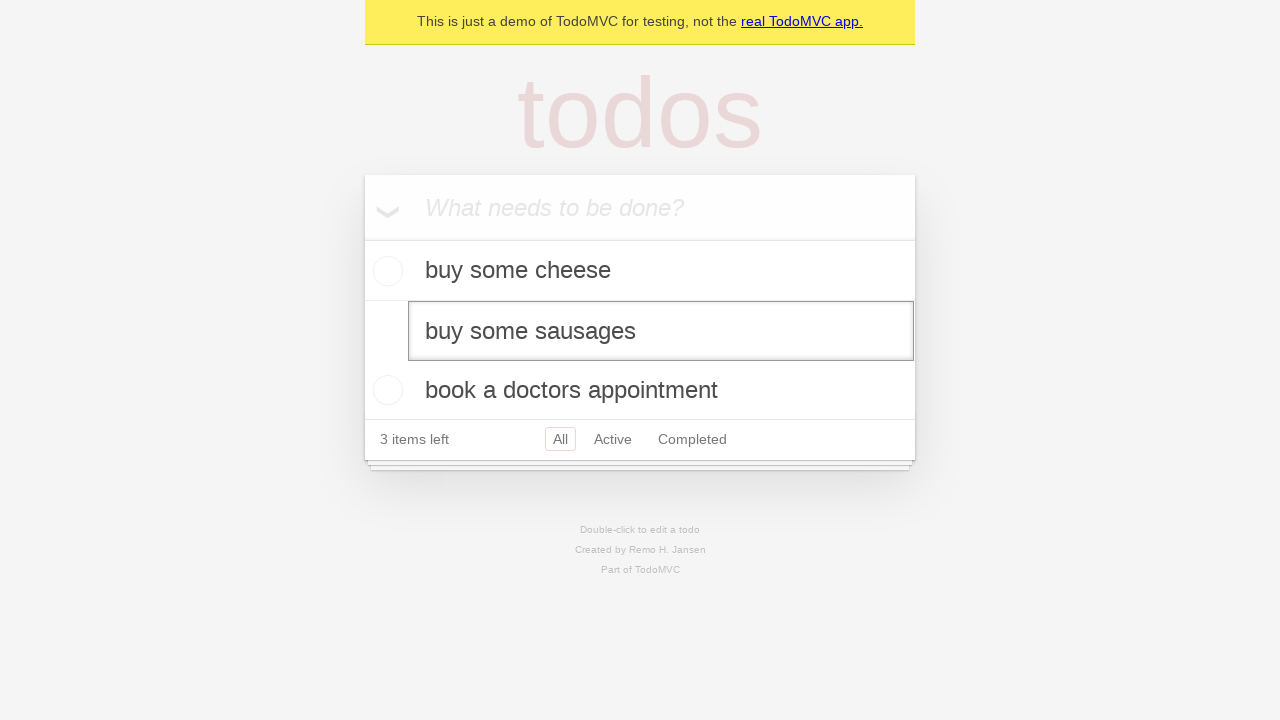

Dispatched blur event to save edits on input field
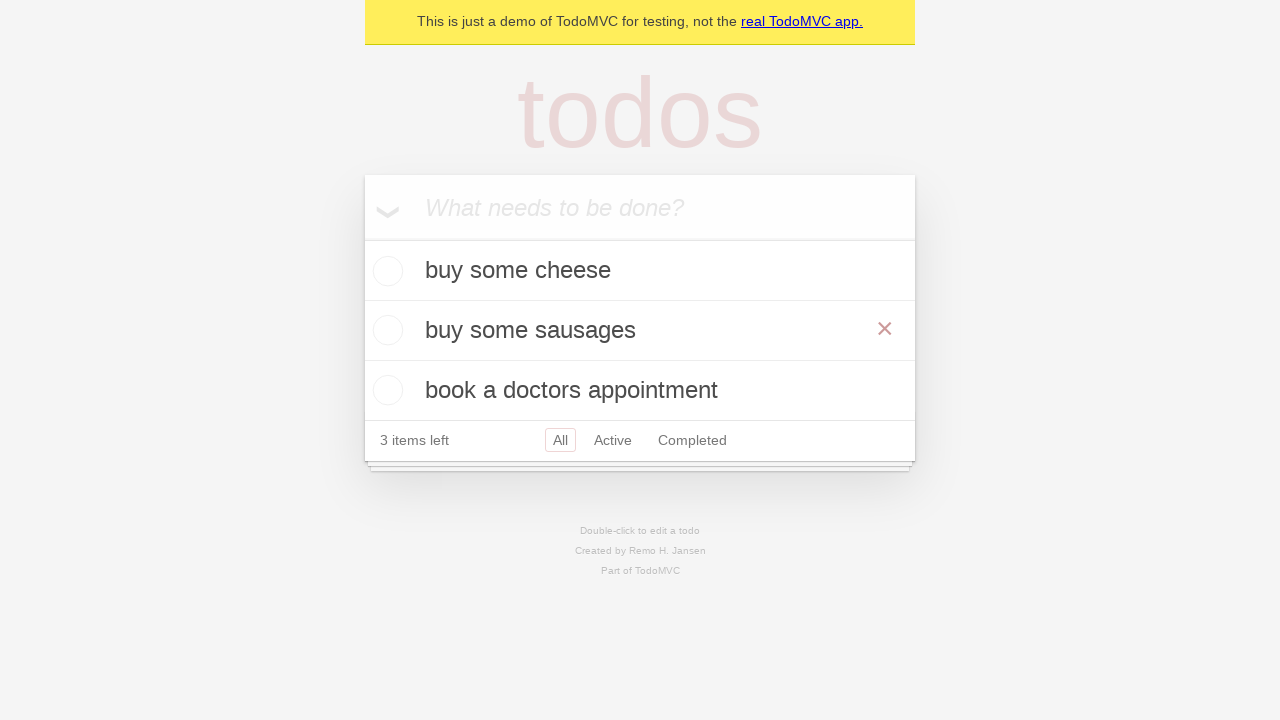

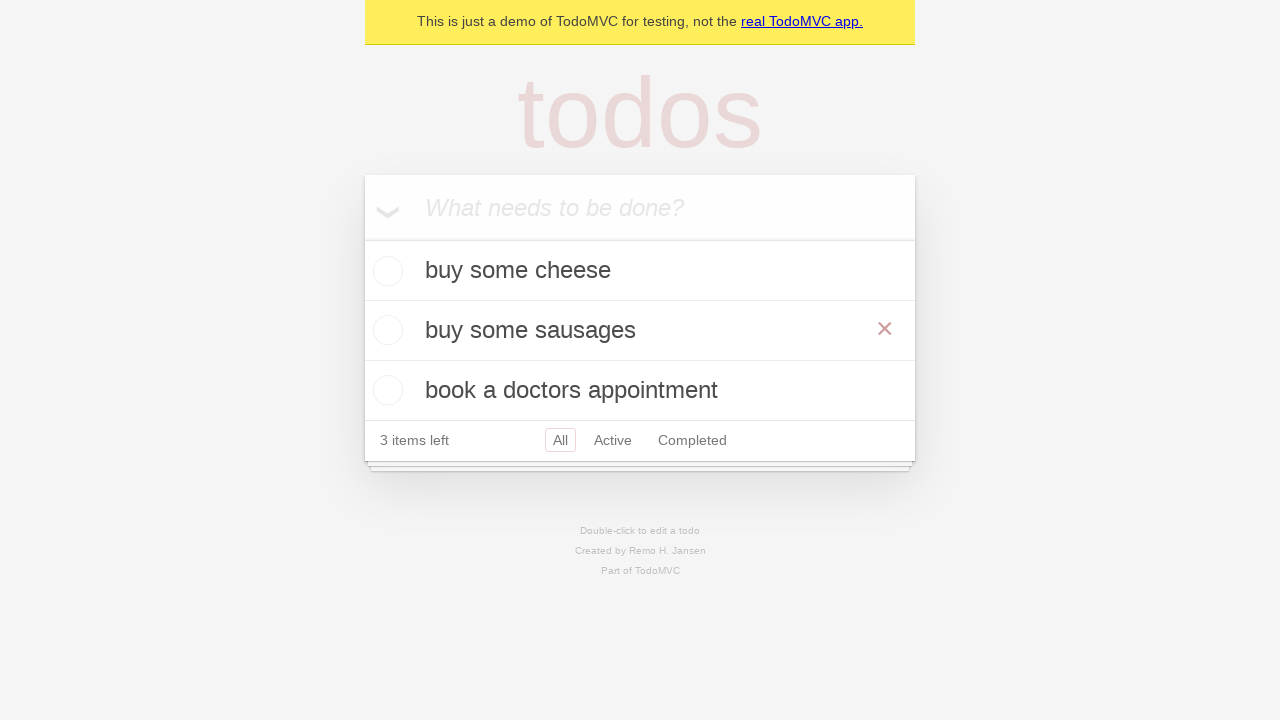